Tests adding a single Samsung Galaxy S6 product to the shopping cart and verifying it appears in the cart.

Starting URL: https://www.demoblaze.com/

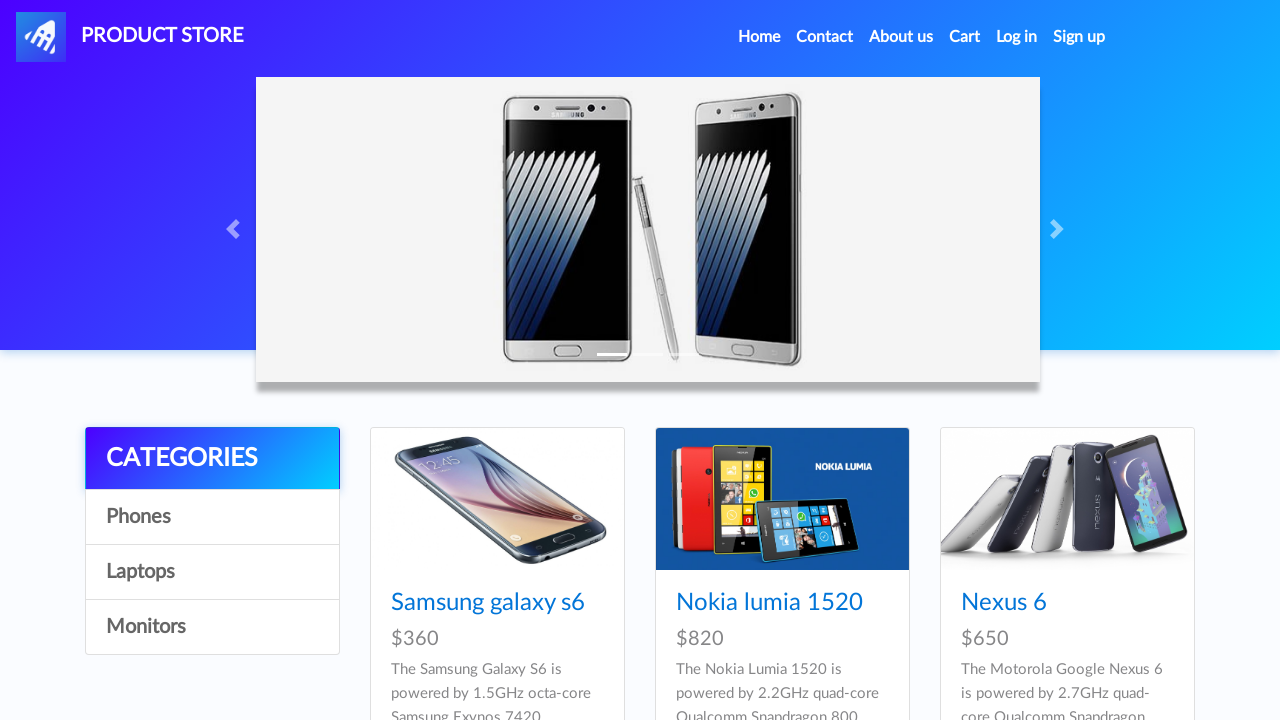

Clicked on Home link in navigation at (759, 37) on a.nav-link[href='index.html']
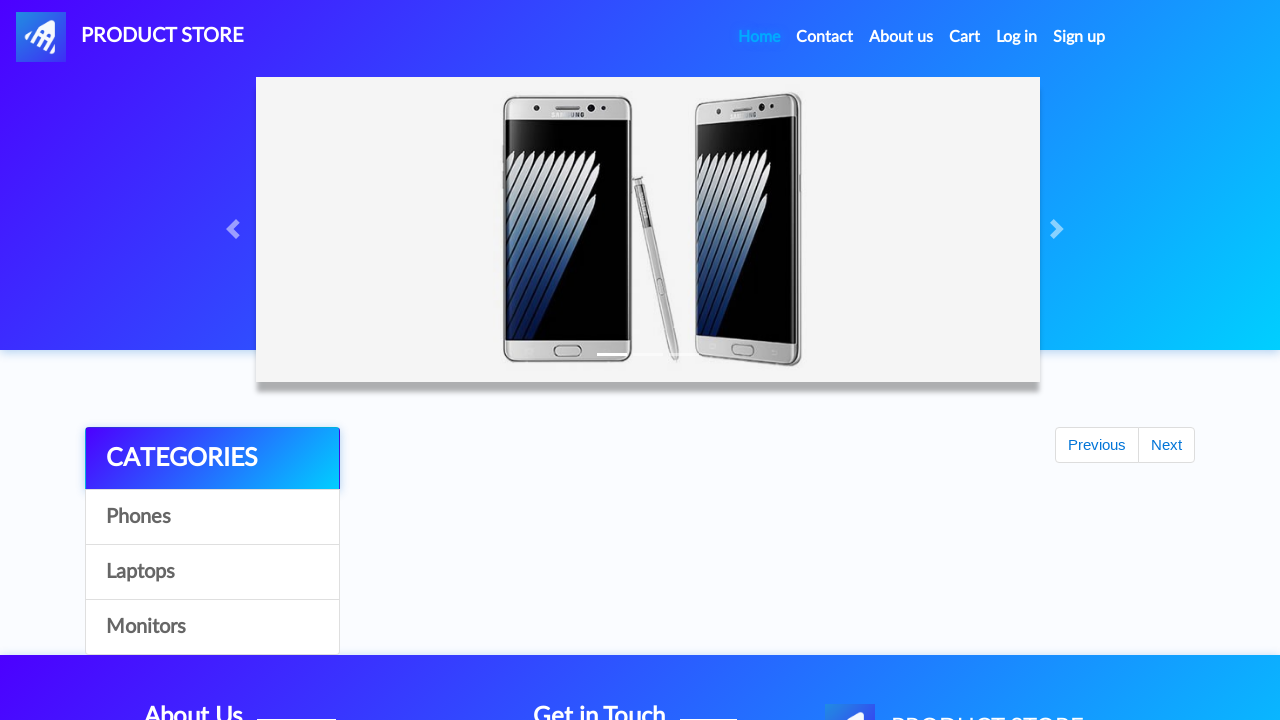

Phones category loaded
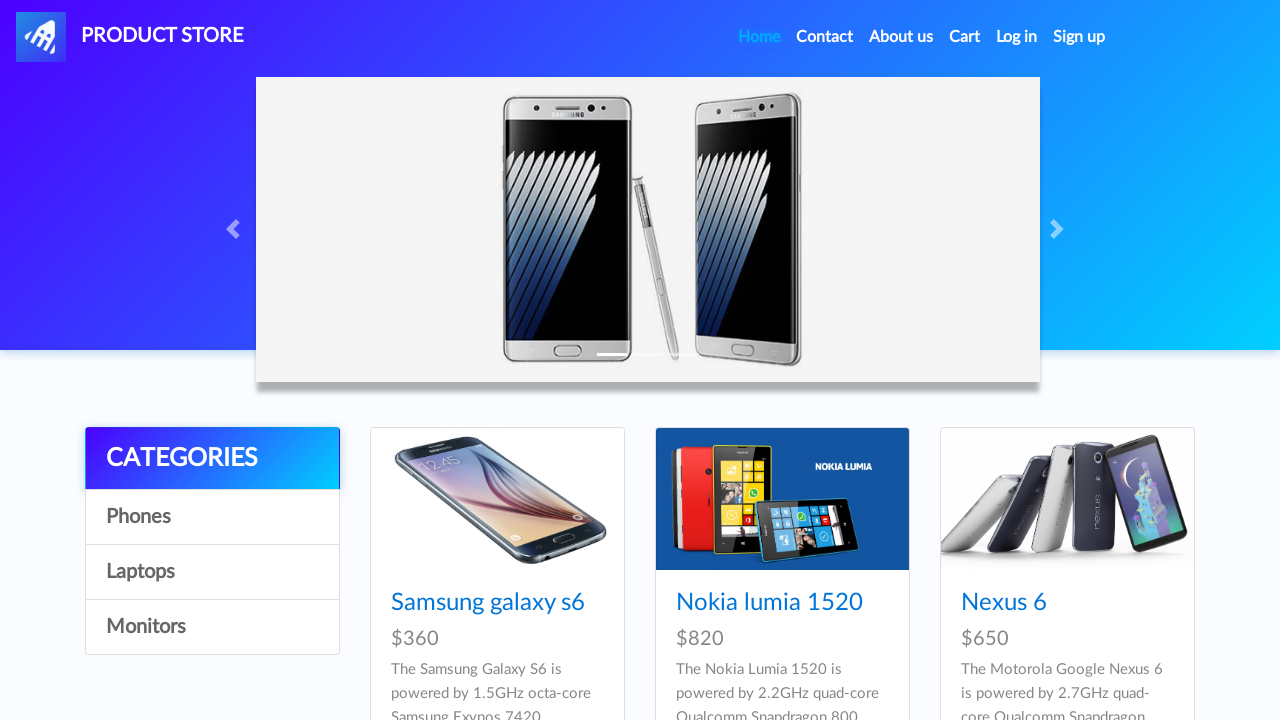

Clicked on Phones category at (212, 517) on text=Phones
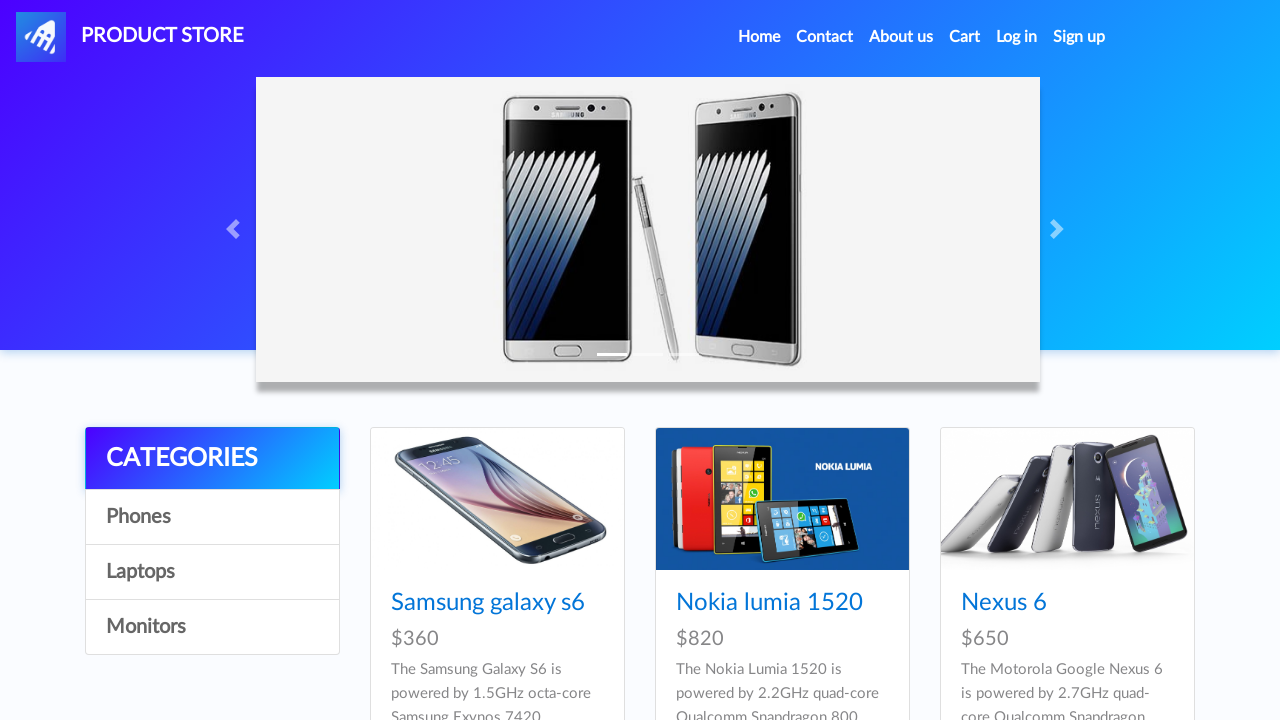

Samsung Galaxy S6 product appeared in list
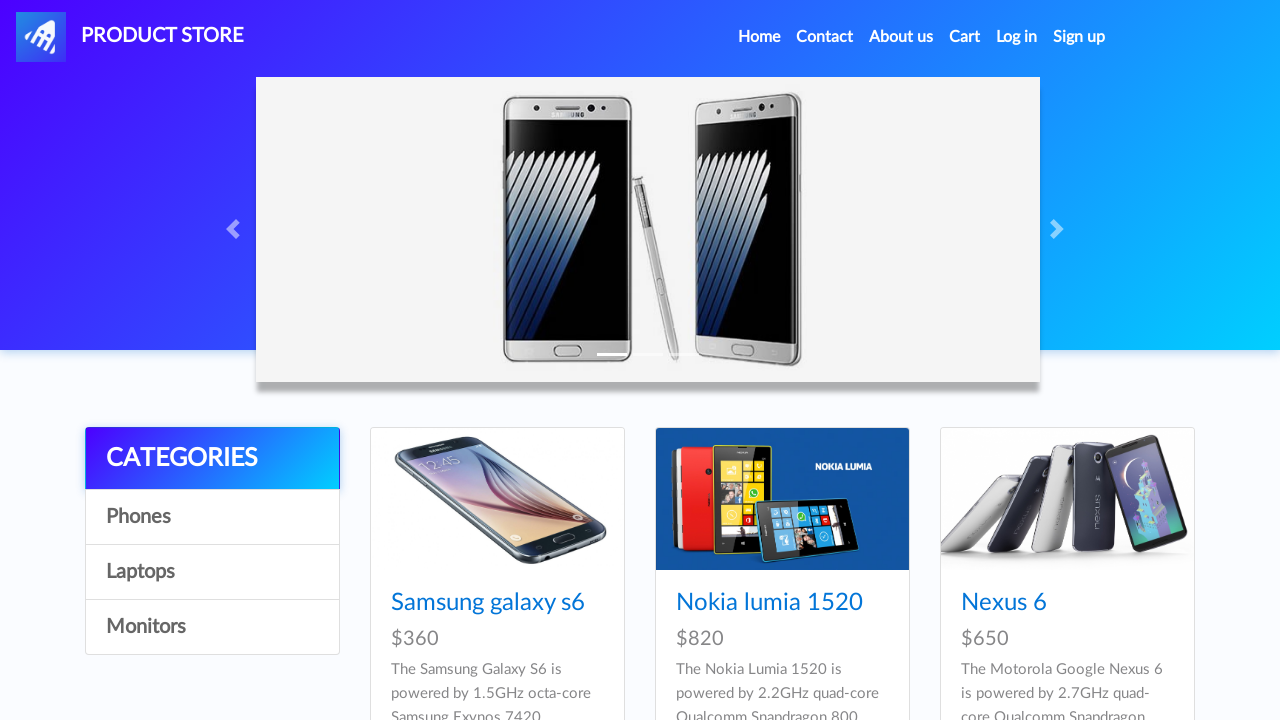

Clicked on Samsung Galaxy S6 product at (488, 603) on a.hrefch:has-text('Samsung galaxy s6')
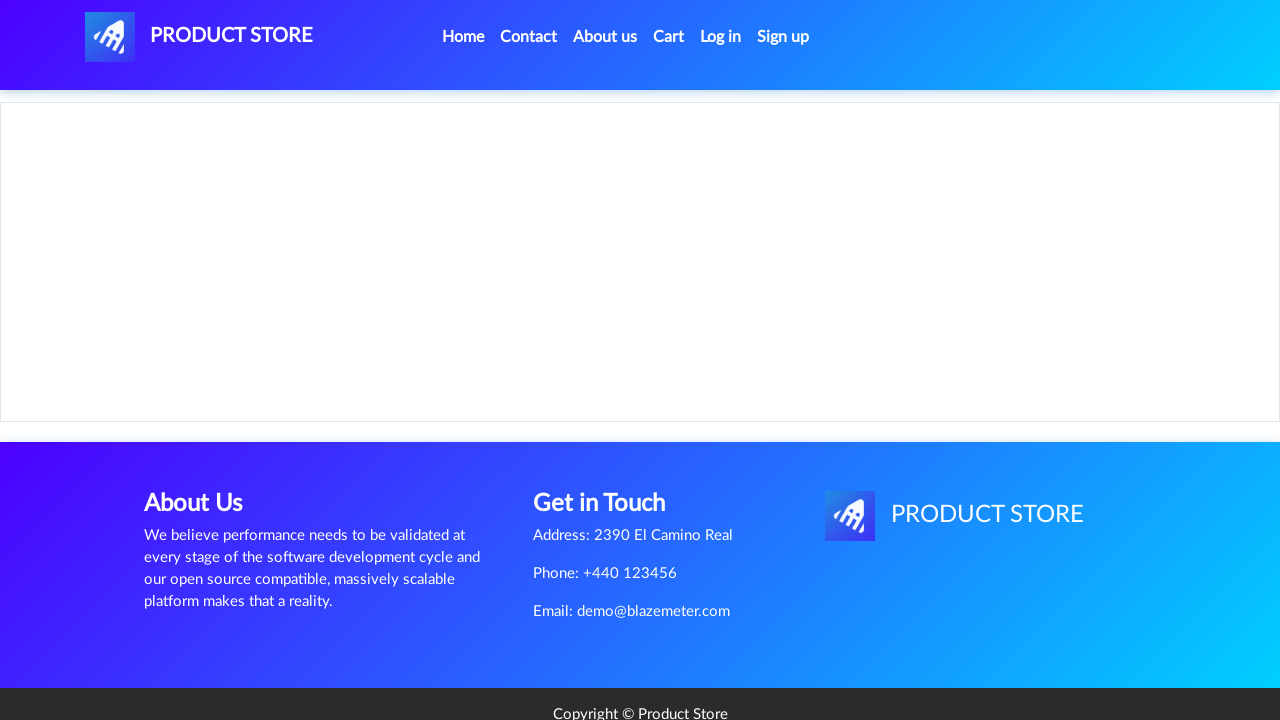

Product detail page loaded with Add to Cart button
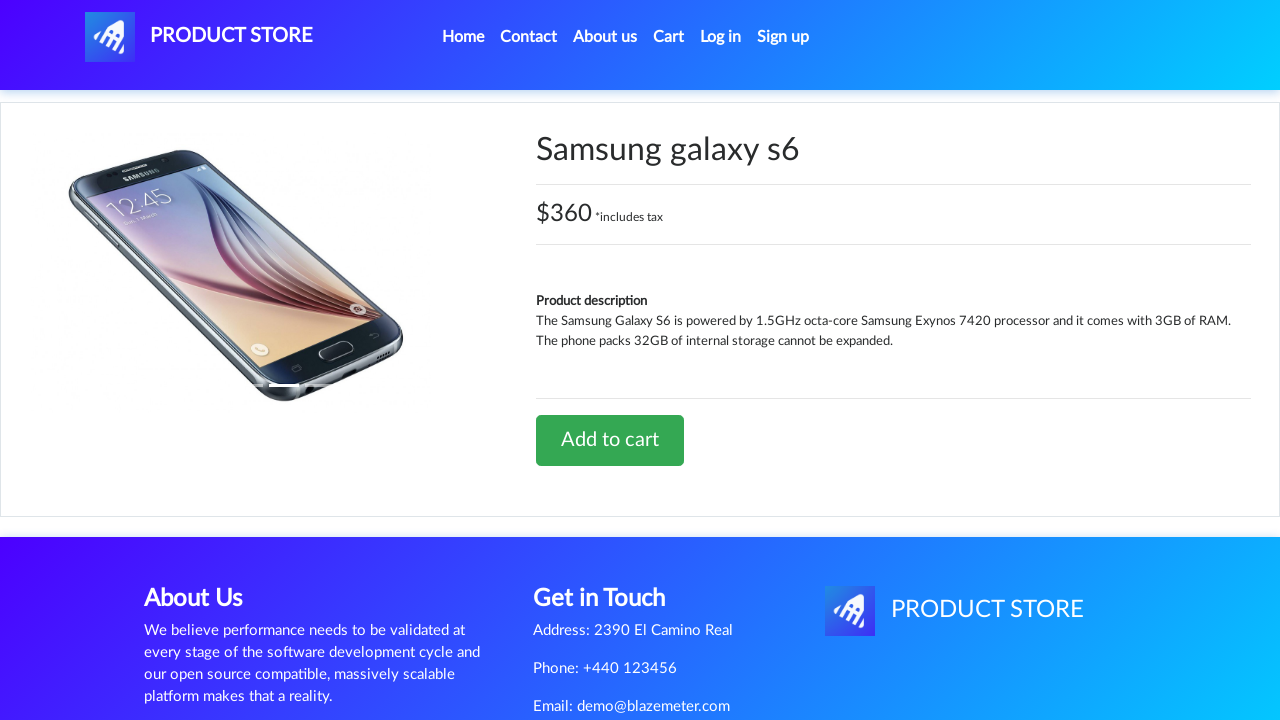

Clicked Add to Cart button at (610, 440) on a.btn.btn-success.btn-lg
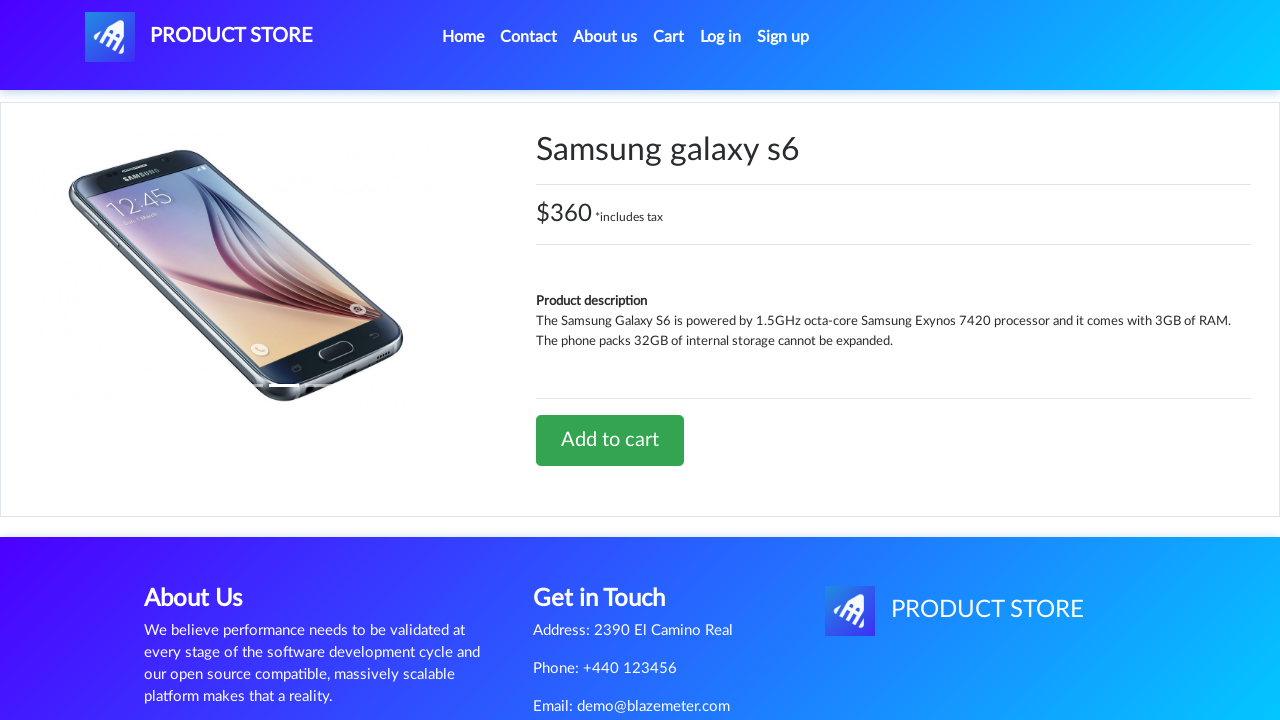

Set up dialog handler to accept alerts
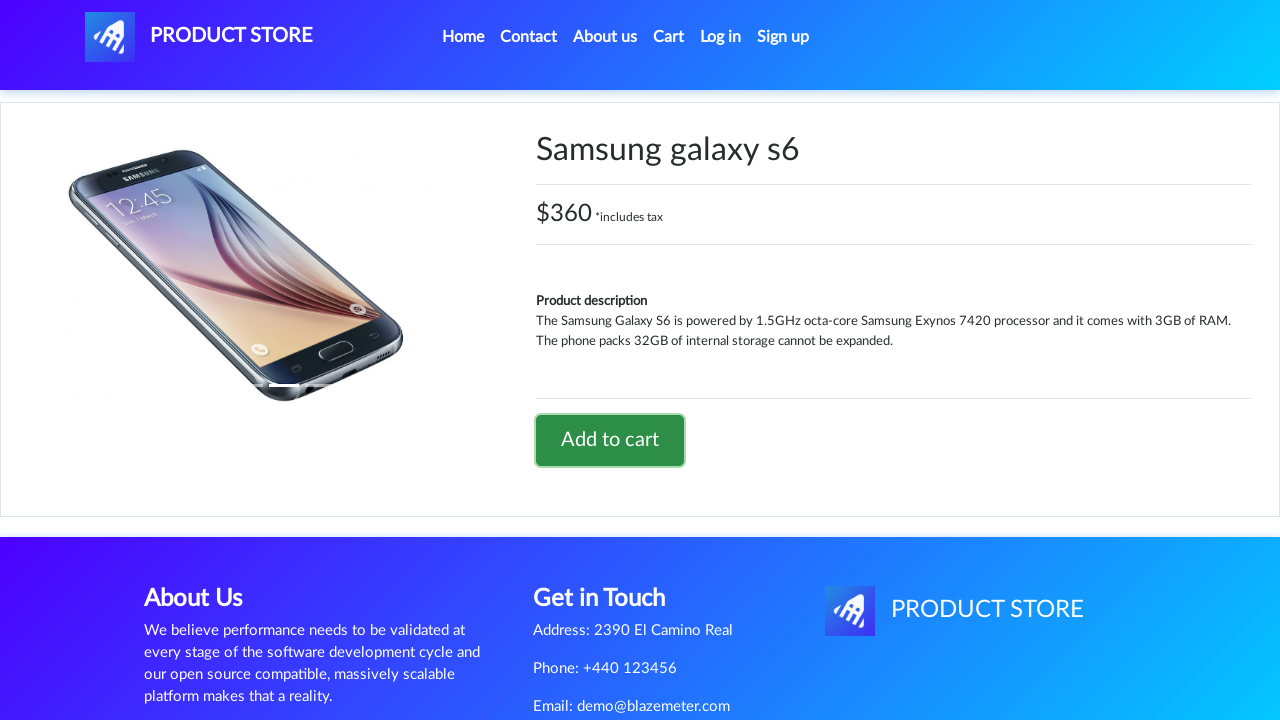

Waited for alert dialog to be processed
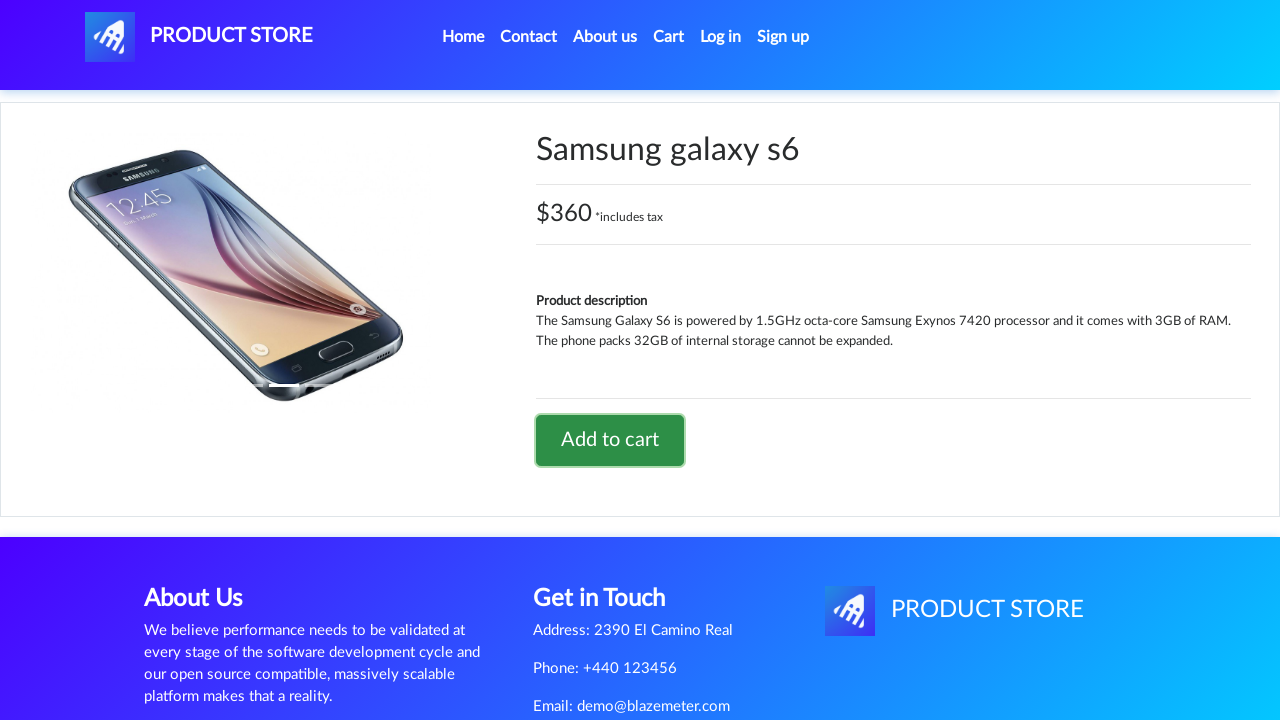

Clicked on cart icon to view shopping cart at (669, 37) on #cartur
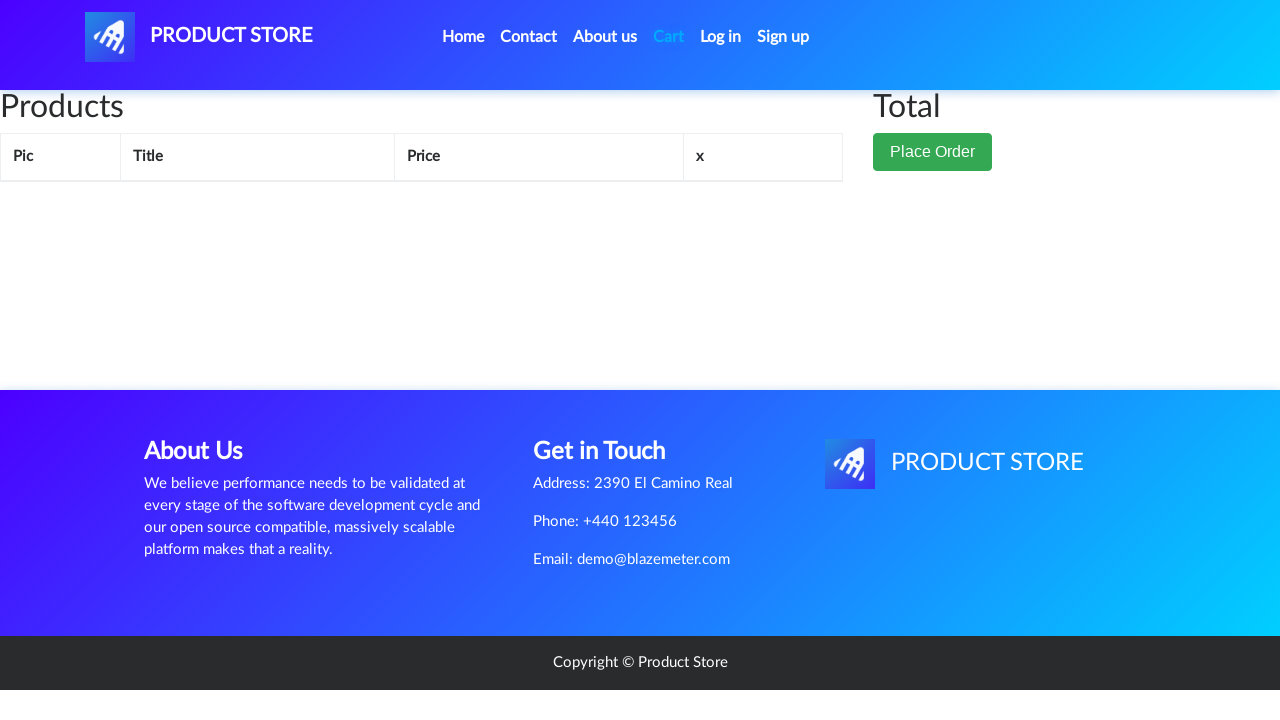

Cart page loaded with Samsung Galaxy S6 product visible
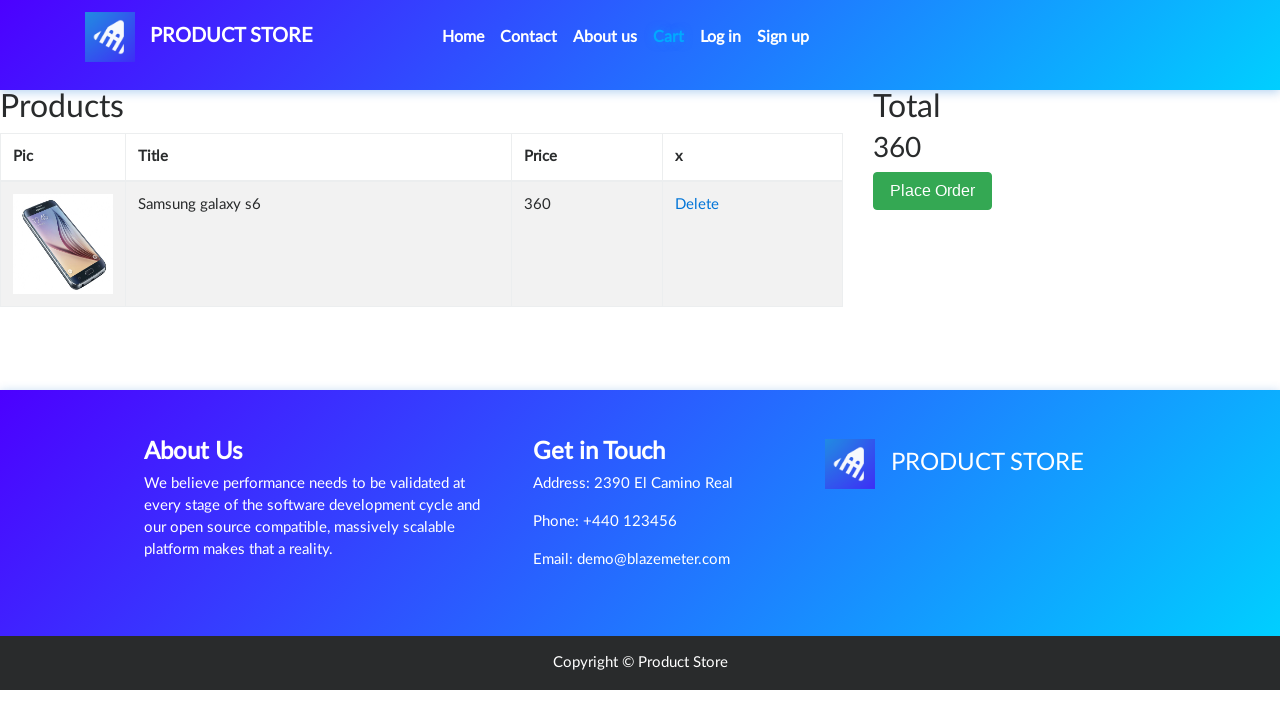

Verified Samsung Galaxy S6 product is visible in cart
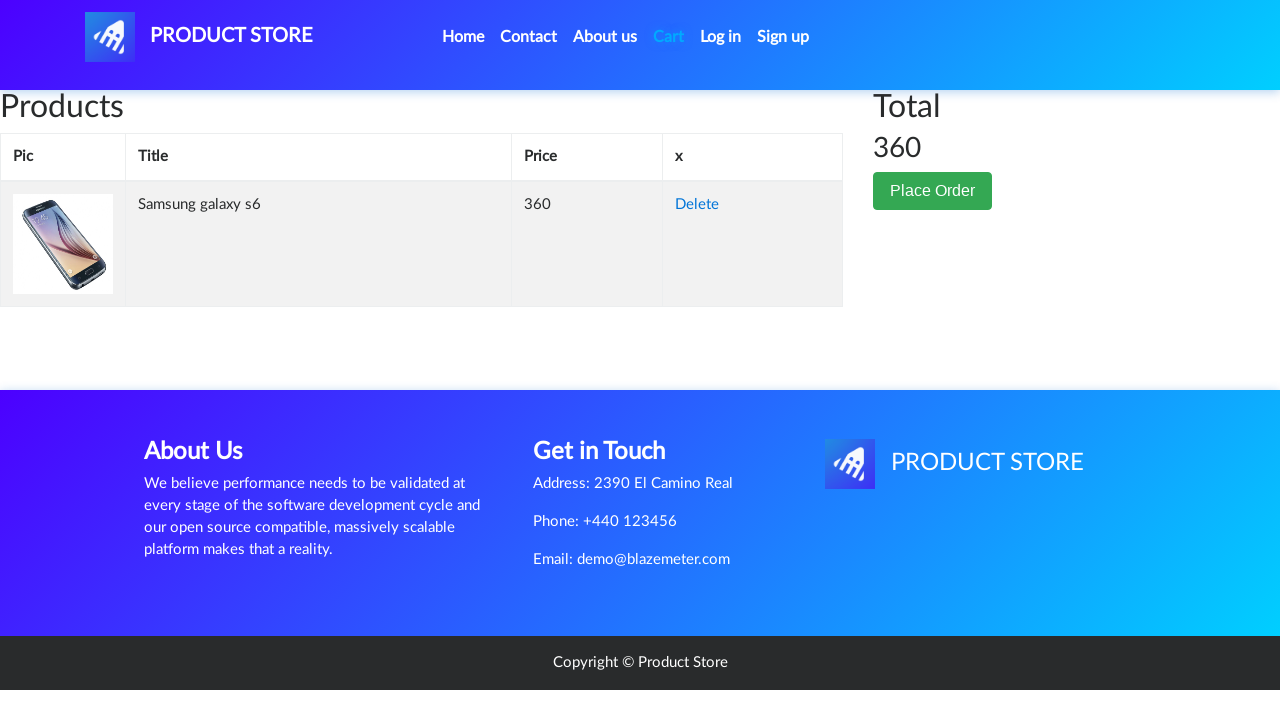

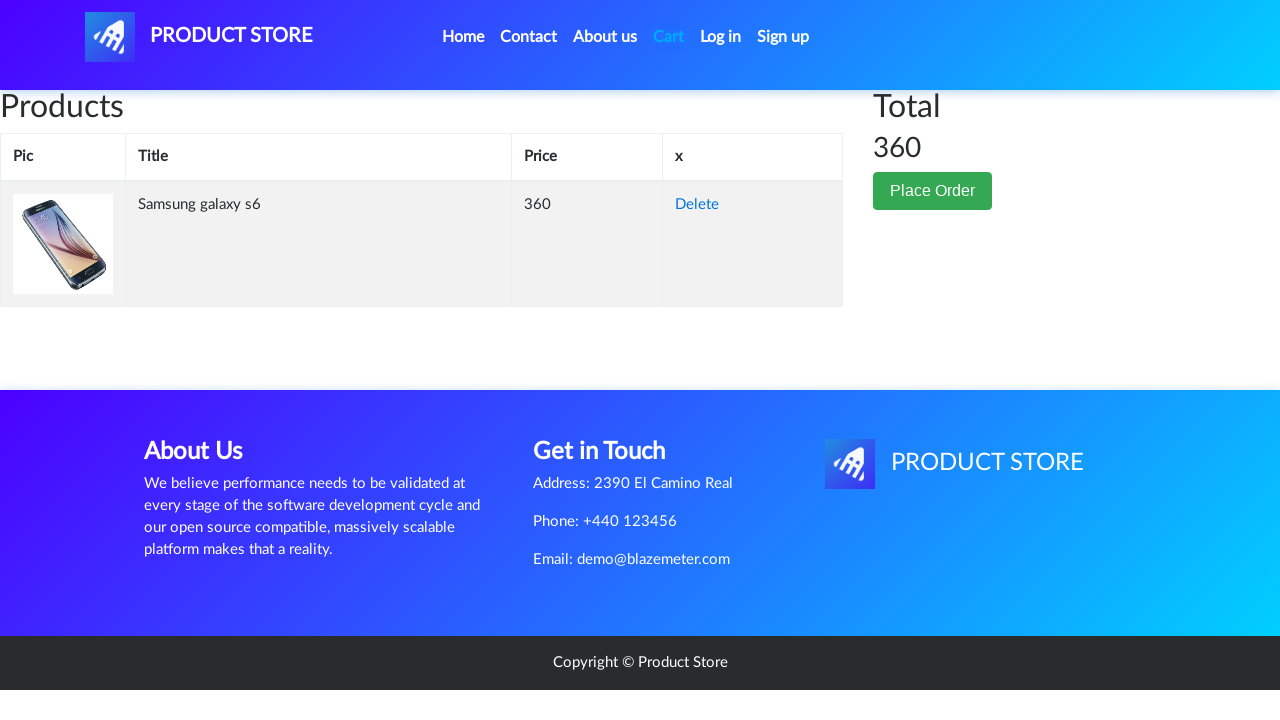